Tests the search functionality on jQuery UI website by clicking the search box and typing a search term with shift key held down (resulting in uppercase text)

Starting URL: https://jqueryui.com/

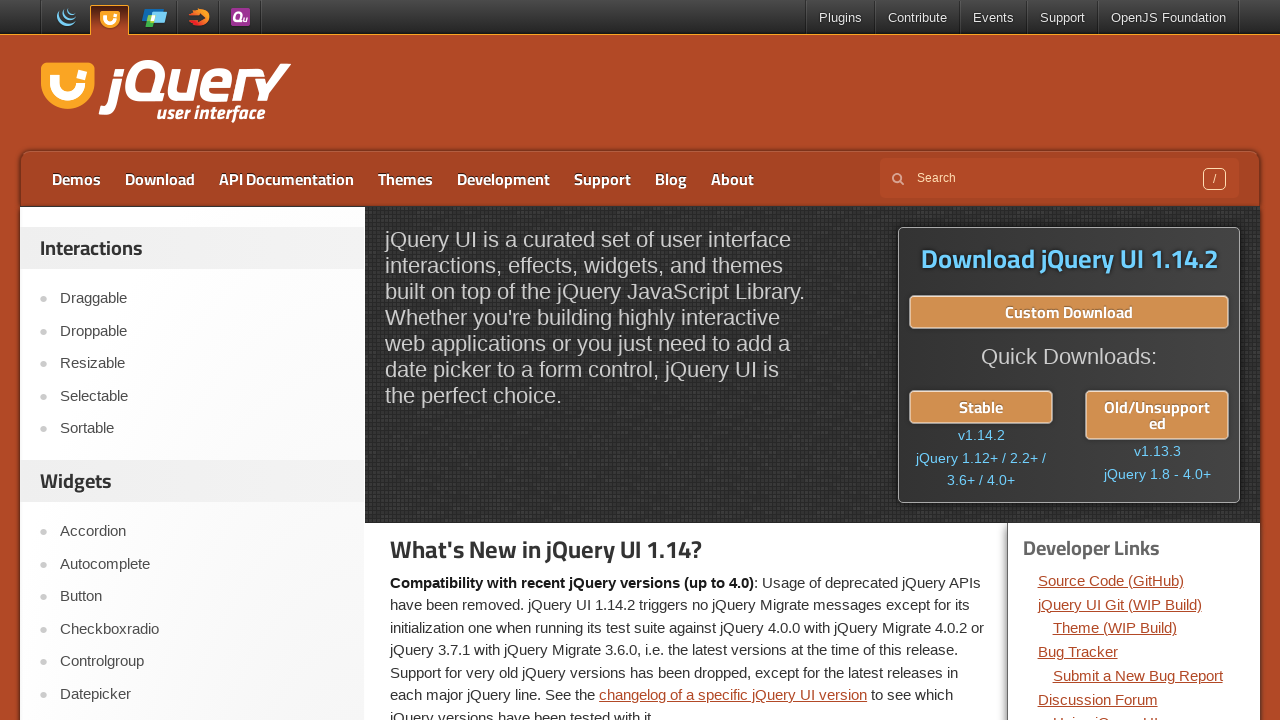

Clicked on the search box at (1059, 178) on input[name='s']
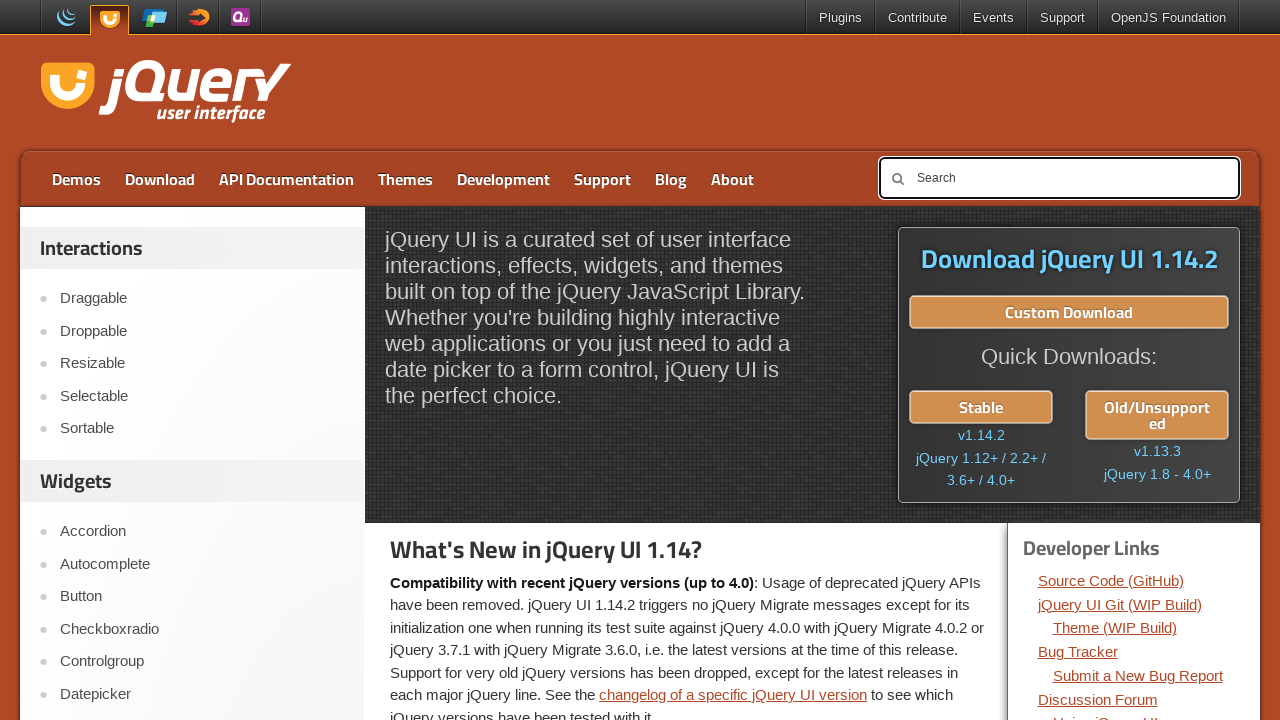

Typed 'AUTOMATION' in the search field with shift key held down on input[name='s']
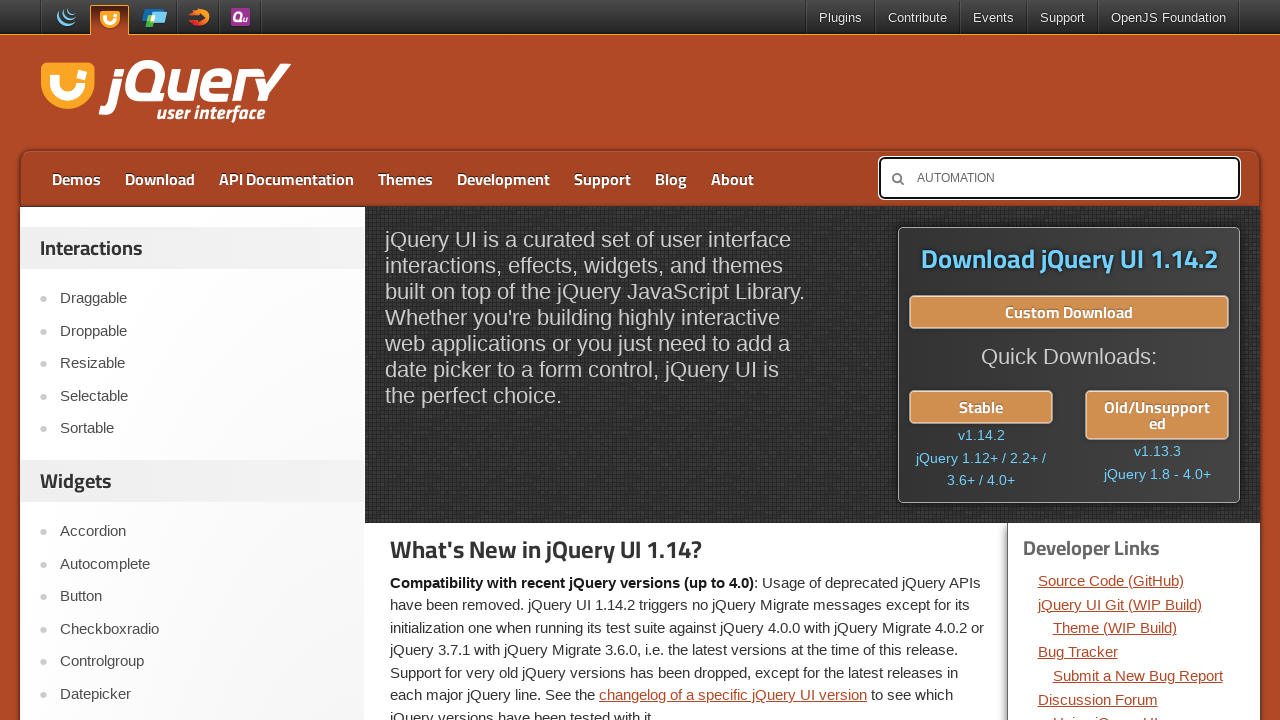

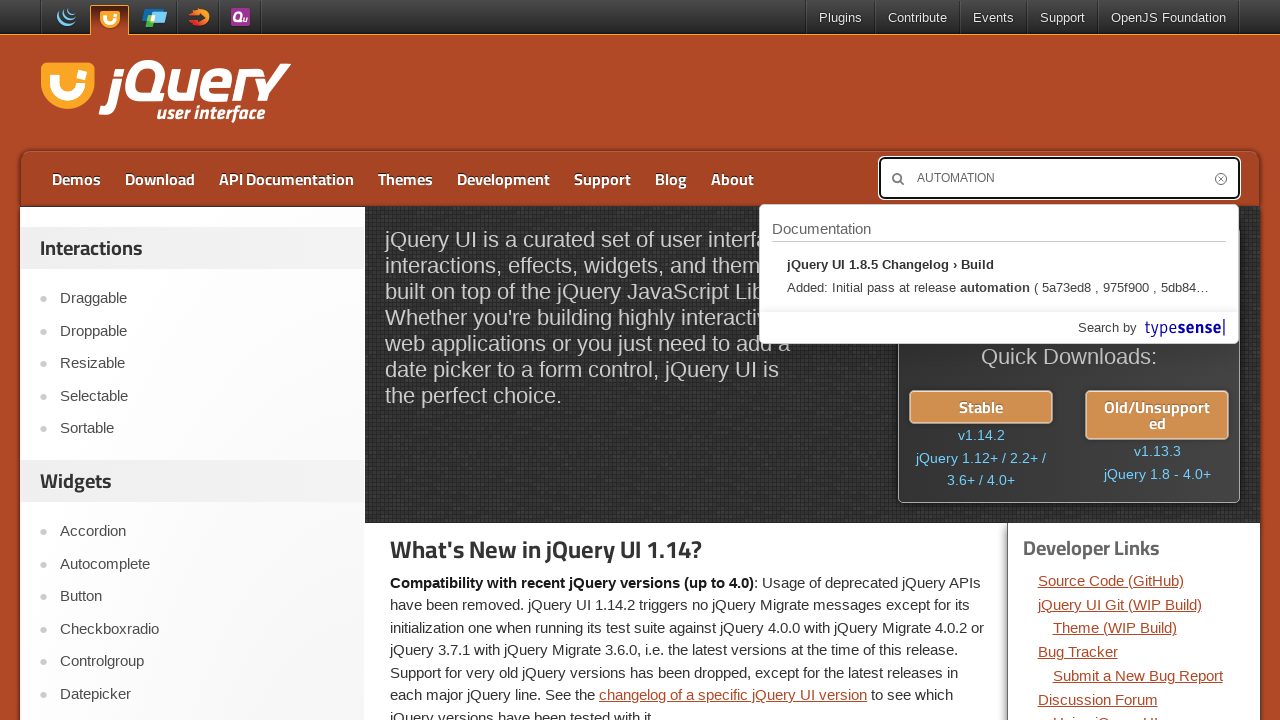